Navigates to a test automation website and sets the viewport to fullscreen dimensions to verify the page renders correctly at full screen size.

Starting URL: https://www.testotomasyonu.com/

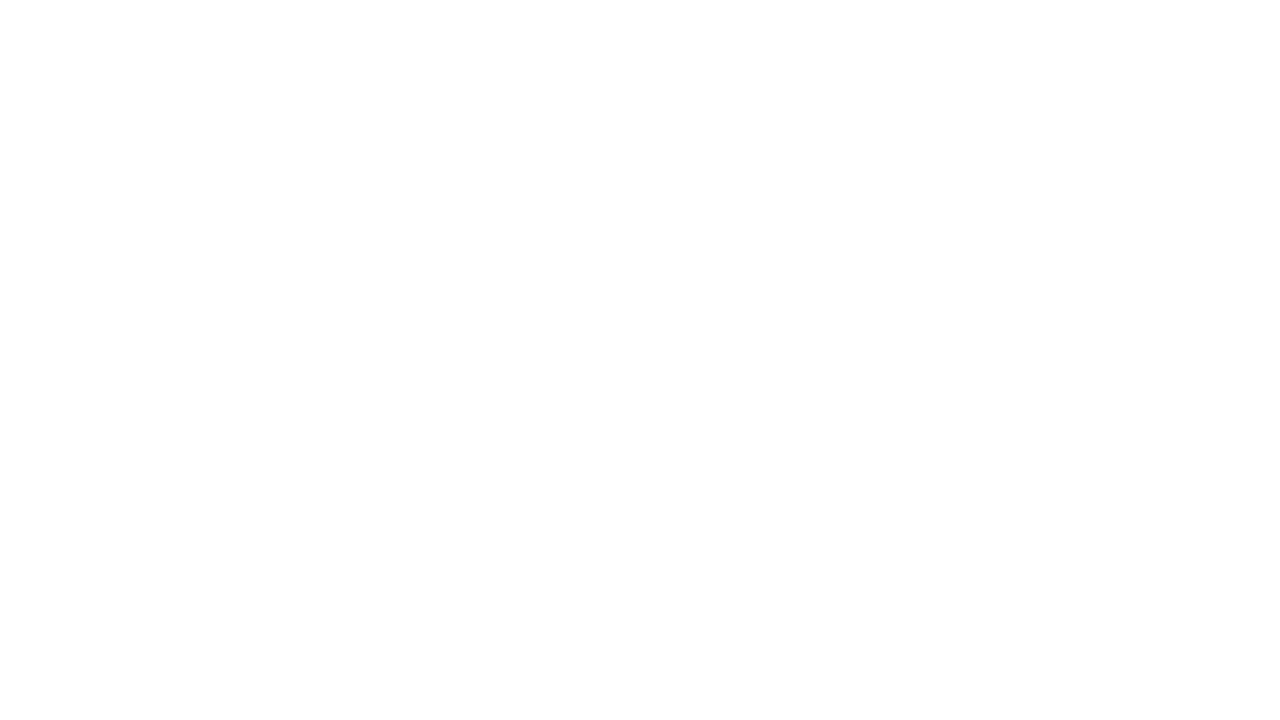

Navigated to test automation website
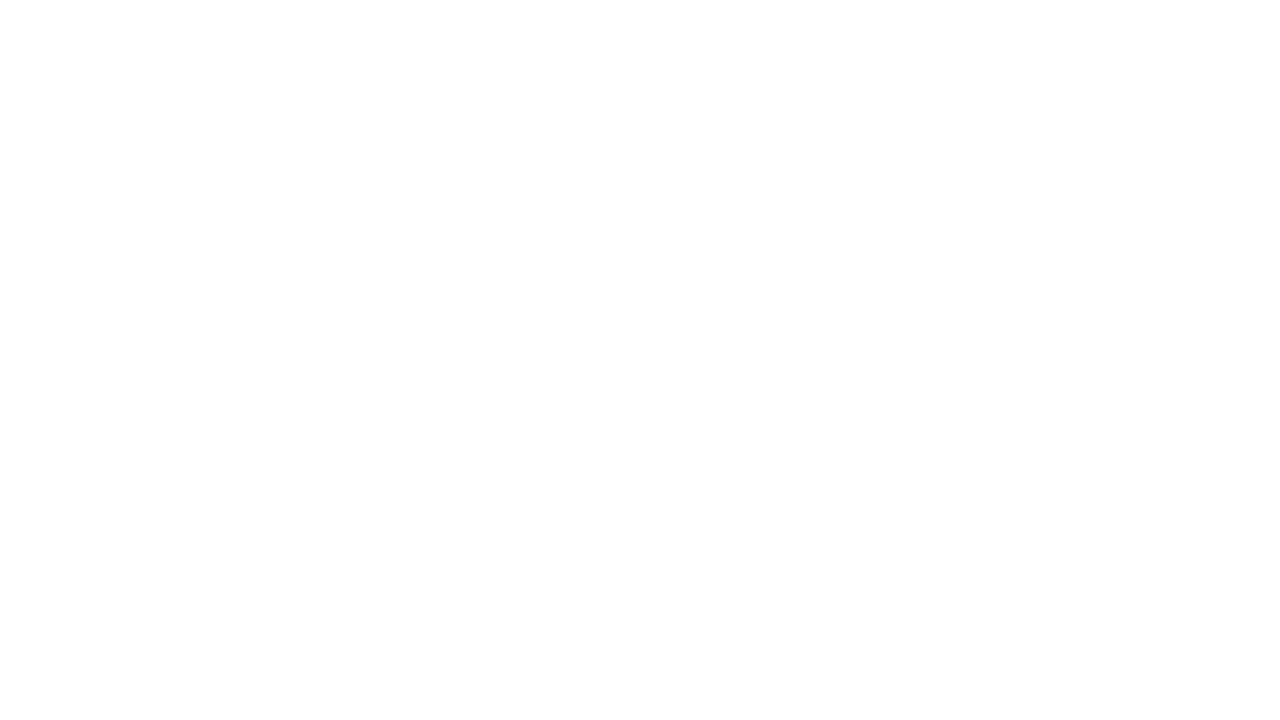

Set viewport to fullscreen dimensions (1920x1080)
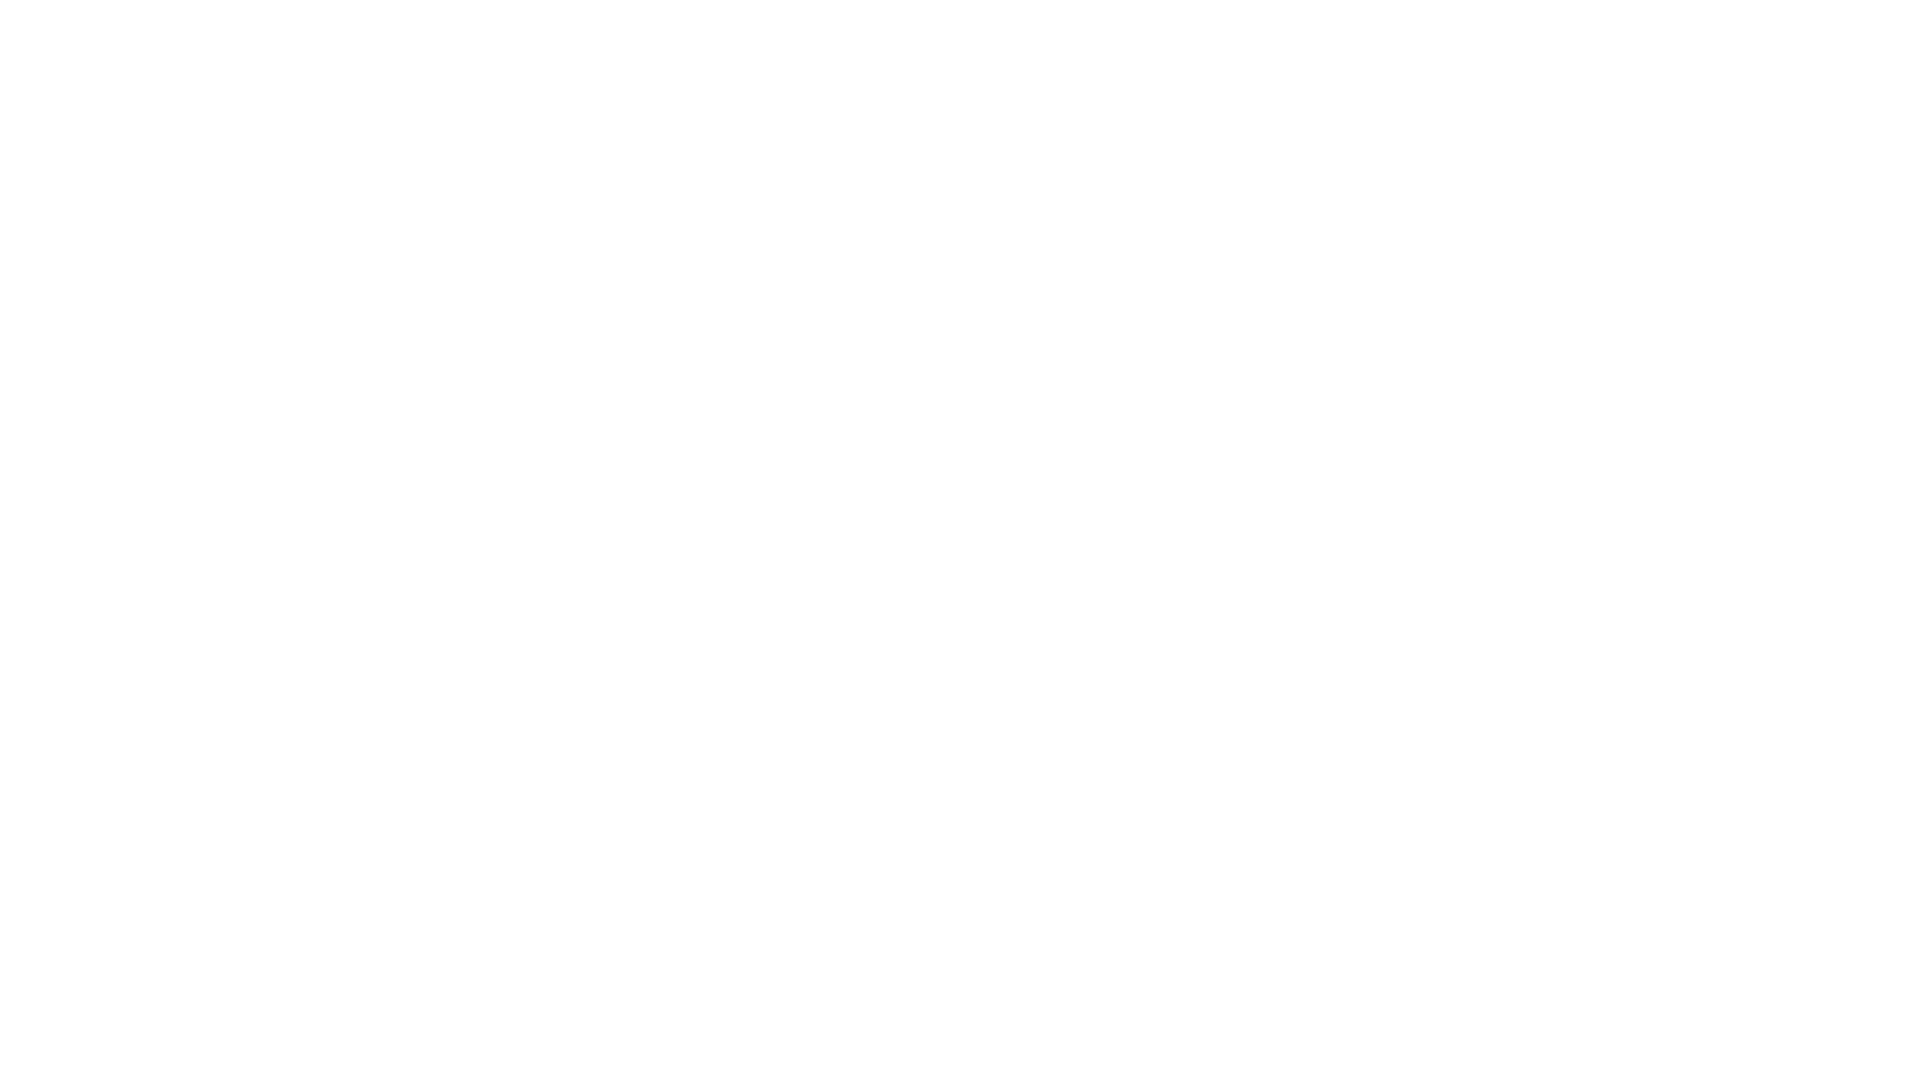

Page fully loaded at fullscreen resolution
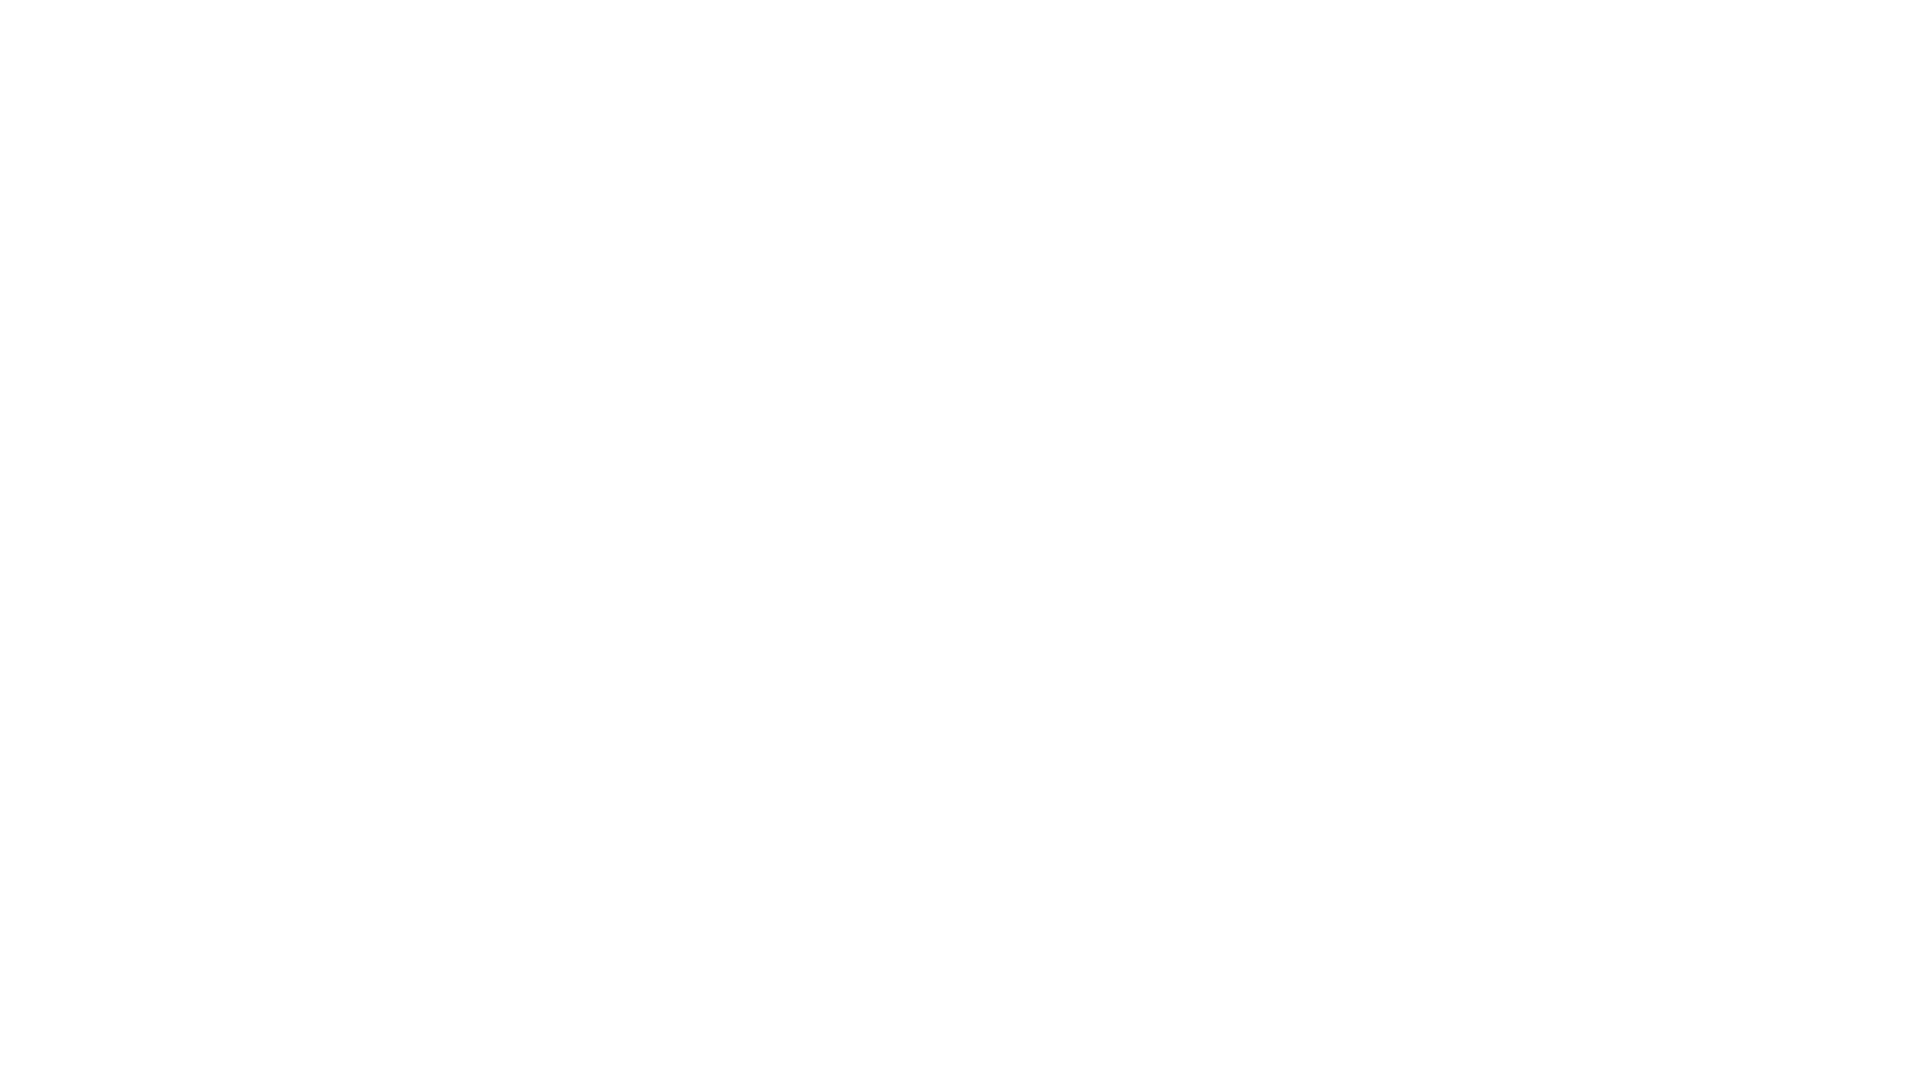

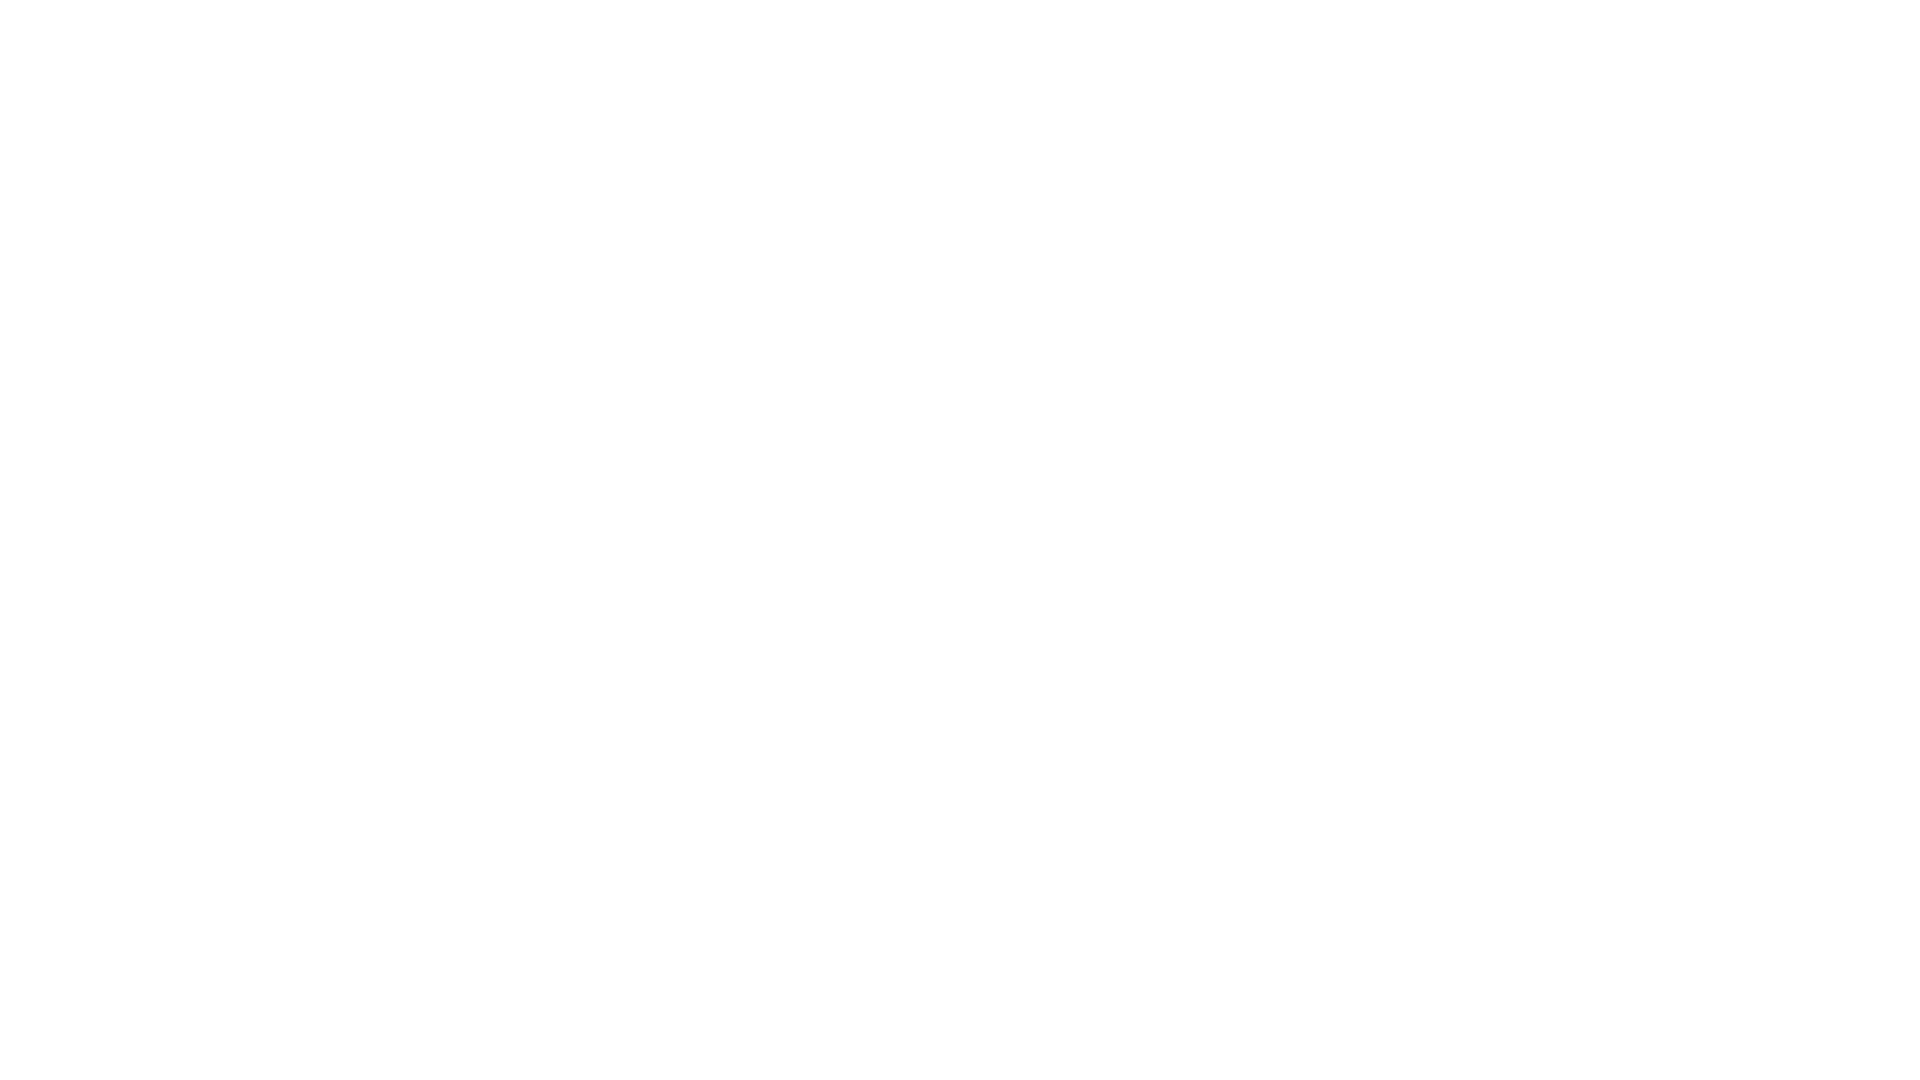